Tests form validation by attempting to submit an empty student registration form without filling any fields.

Starting URL: https://demoqa.com/automation-practice-form

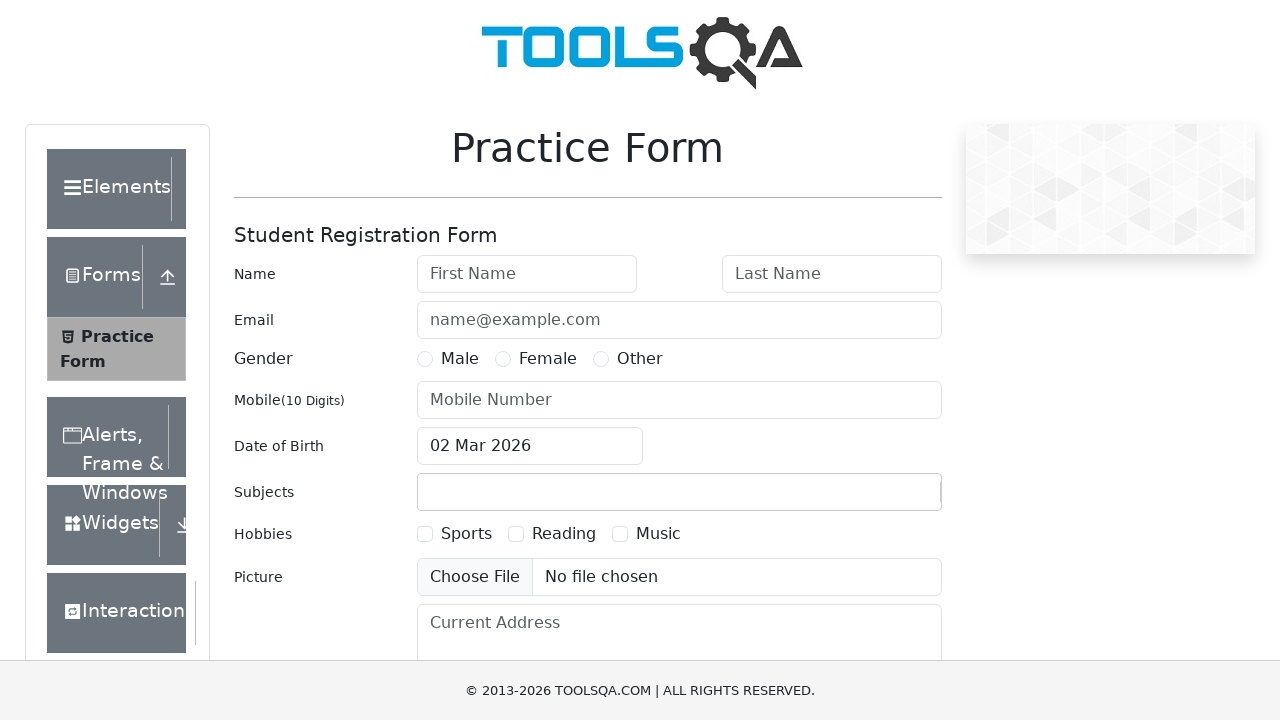

Navigated to student registration form page
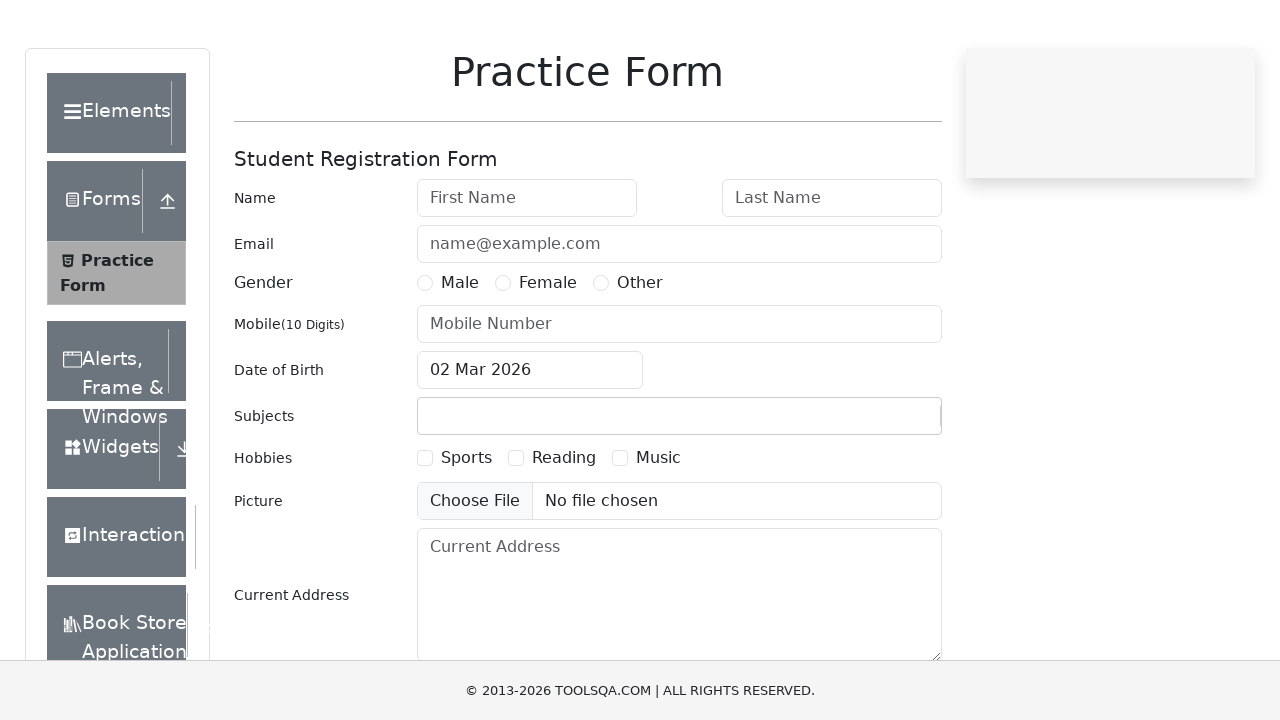

Clicked submit button without filling any form fields at (885, 499) on #submit
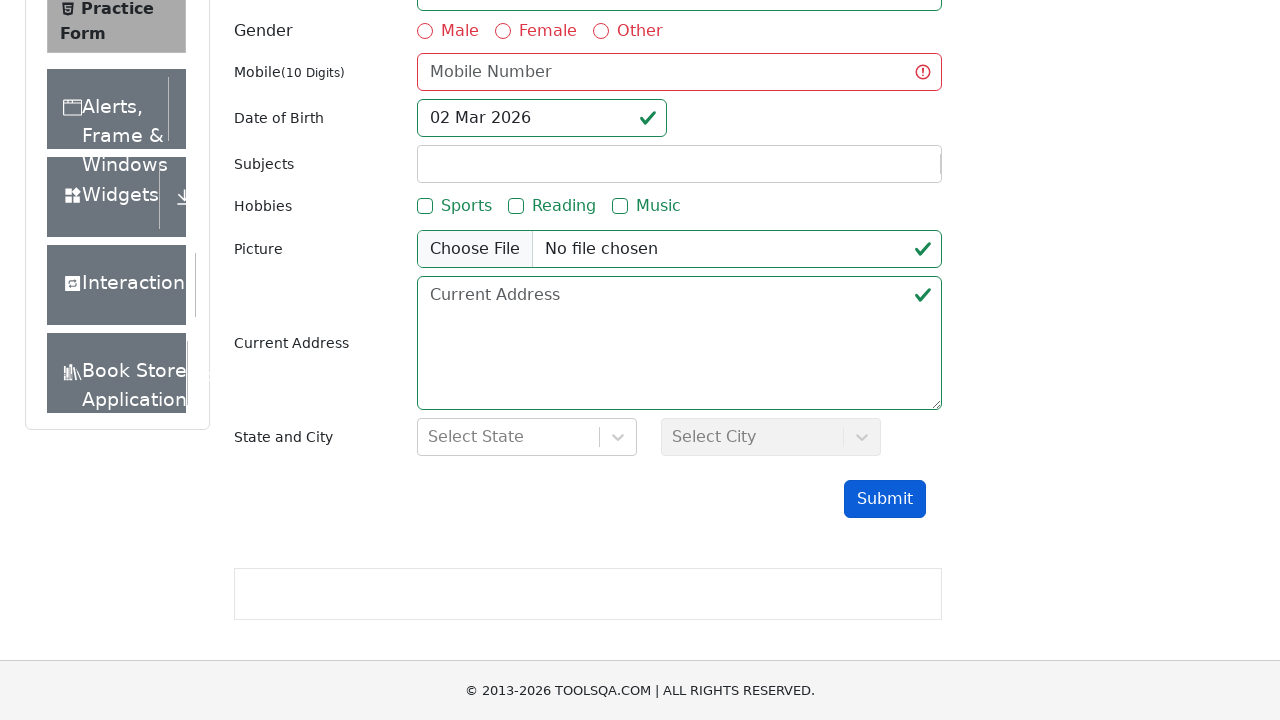

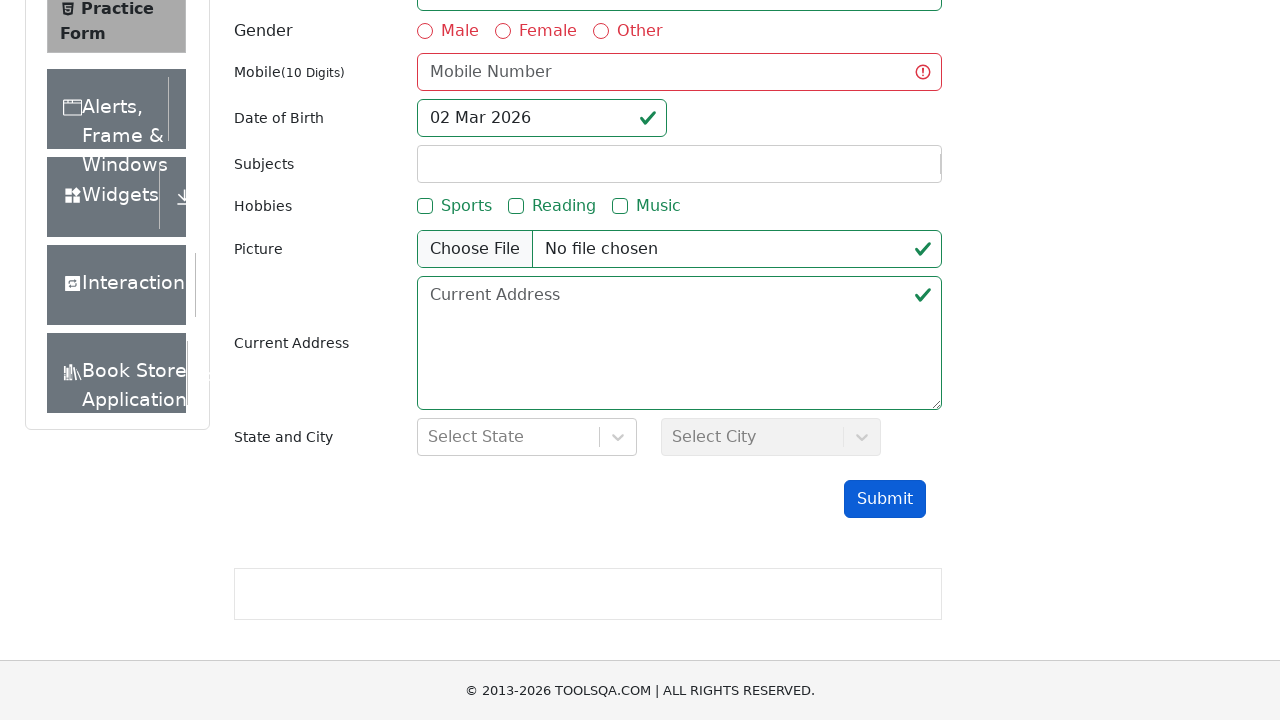